Tests click and hold interaction on the AJIO e-commerce website by locating the cart element and performing a click-and-hold action at the current mouse position.

Starting URL: https://www.ajio.com/

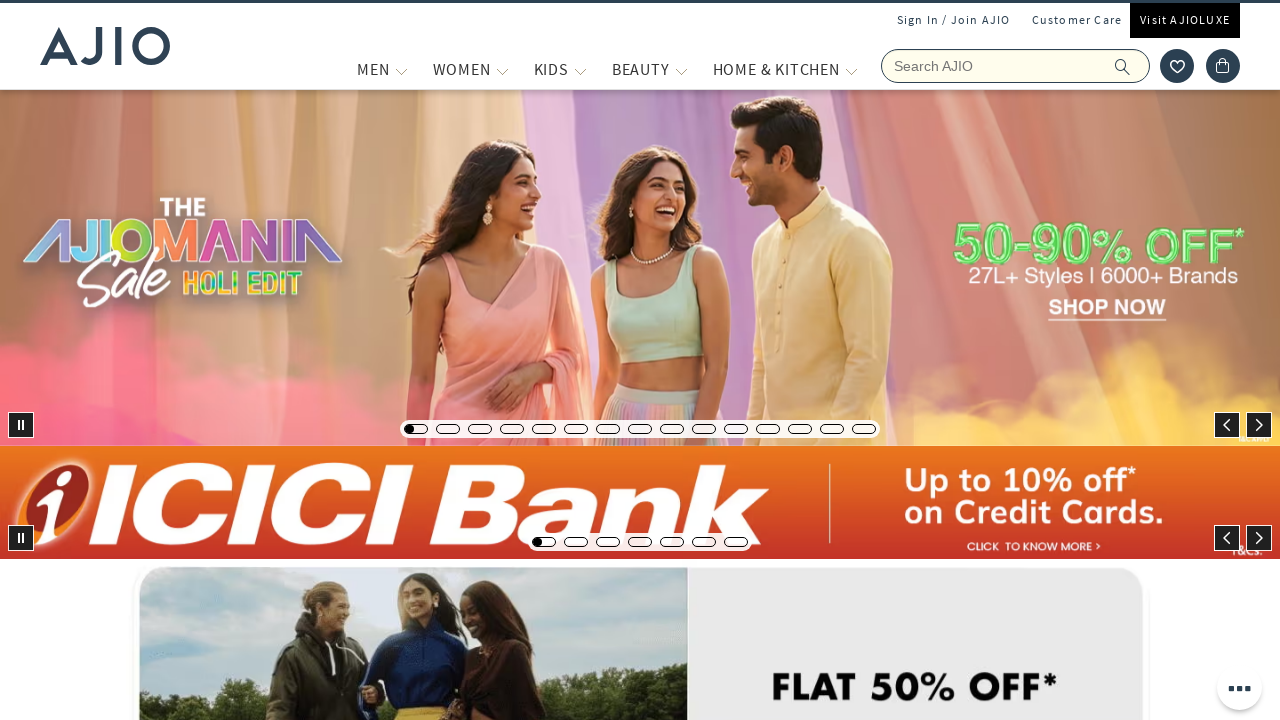

Waited 3 seconds for page to load
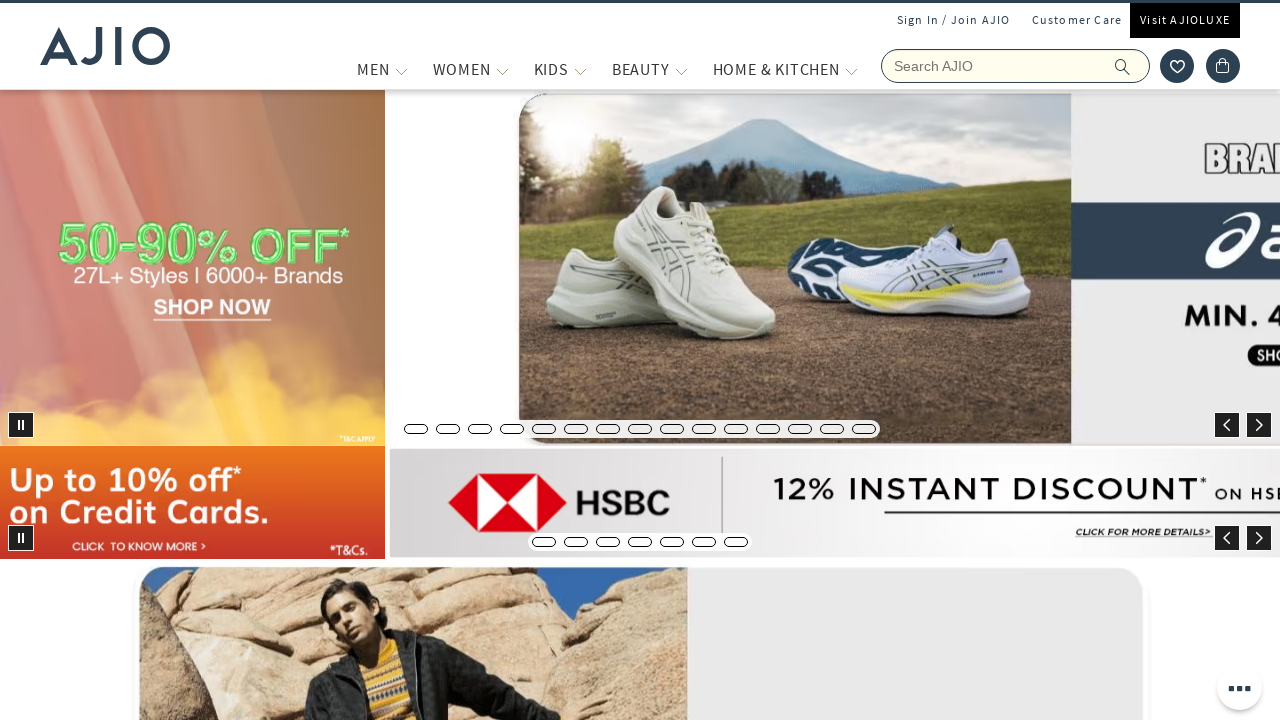

Located cart element with selector 'div.ic-cart'
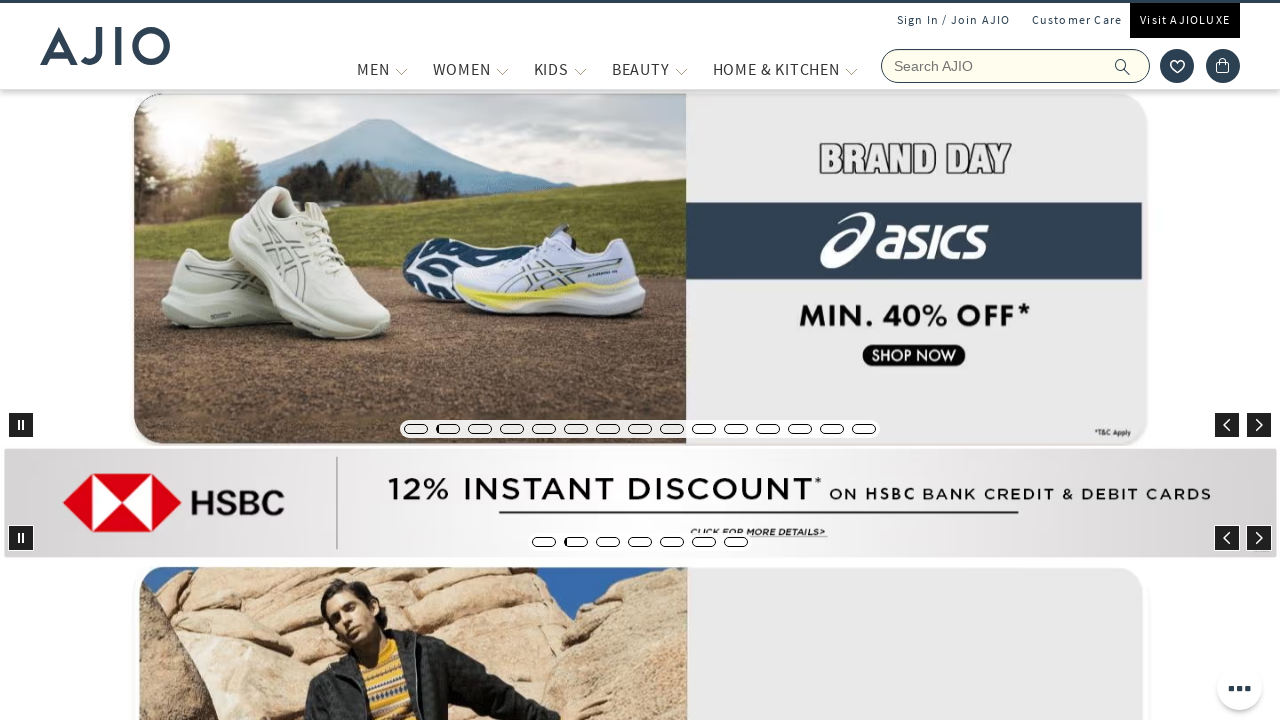

Waited 3 seconds for cart element to be ready
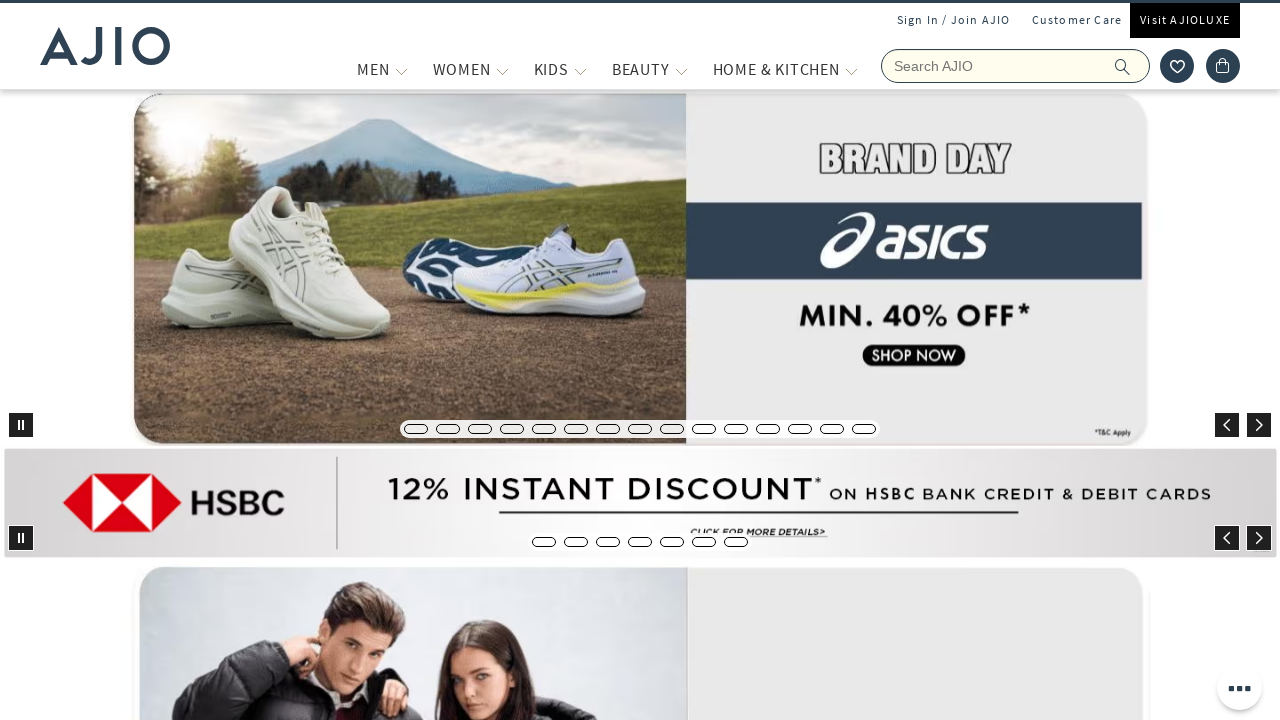

Moved mouse to center of cart element at (1223, 66)
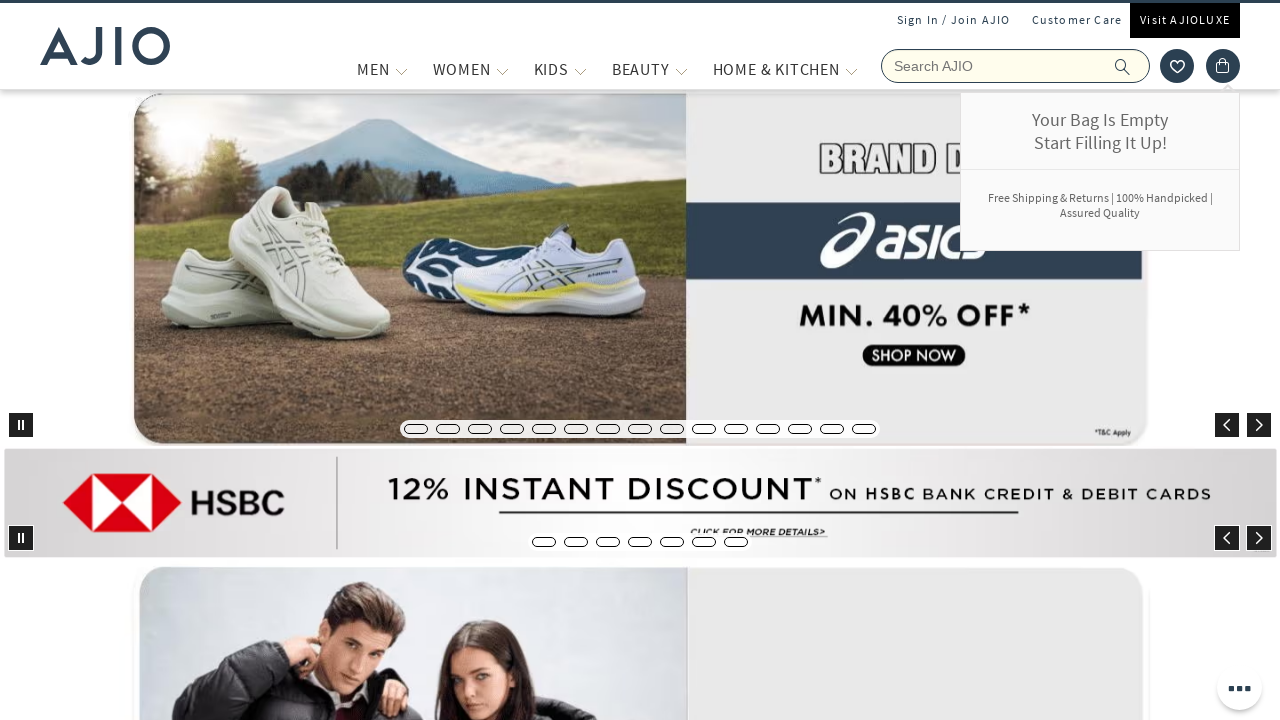

Performed mouse down action to simulate click and hold on cart element at (1223, 66)
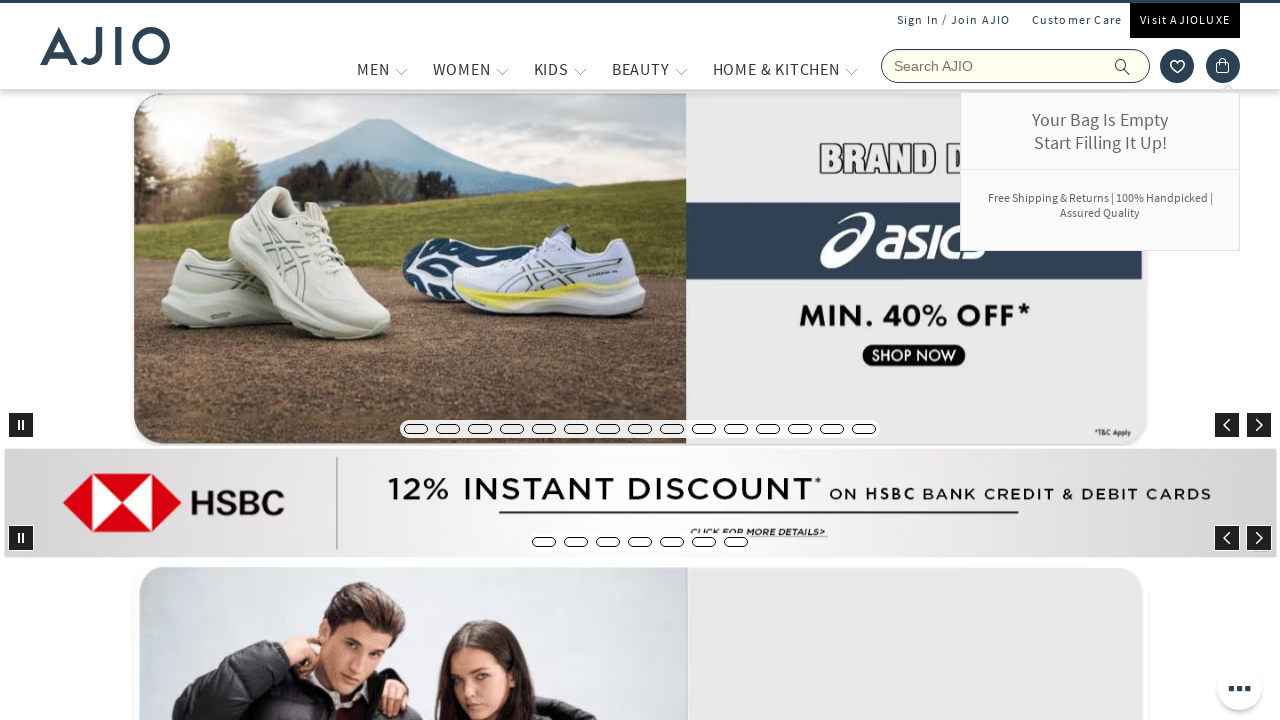

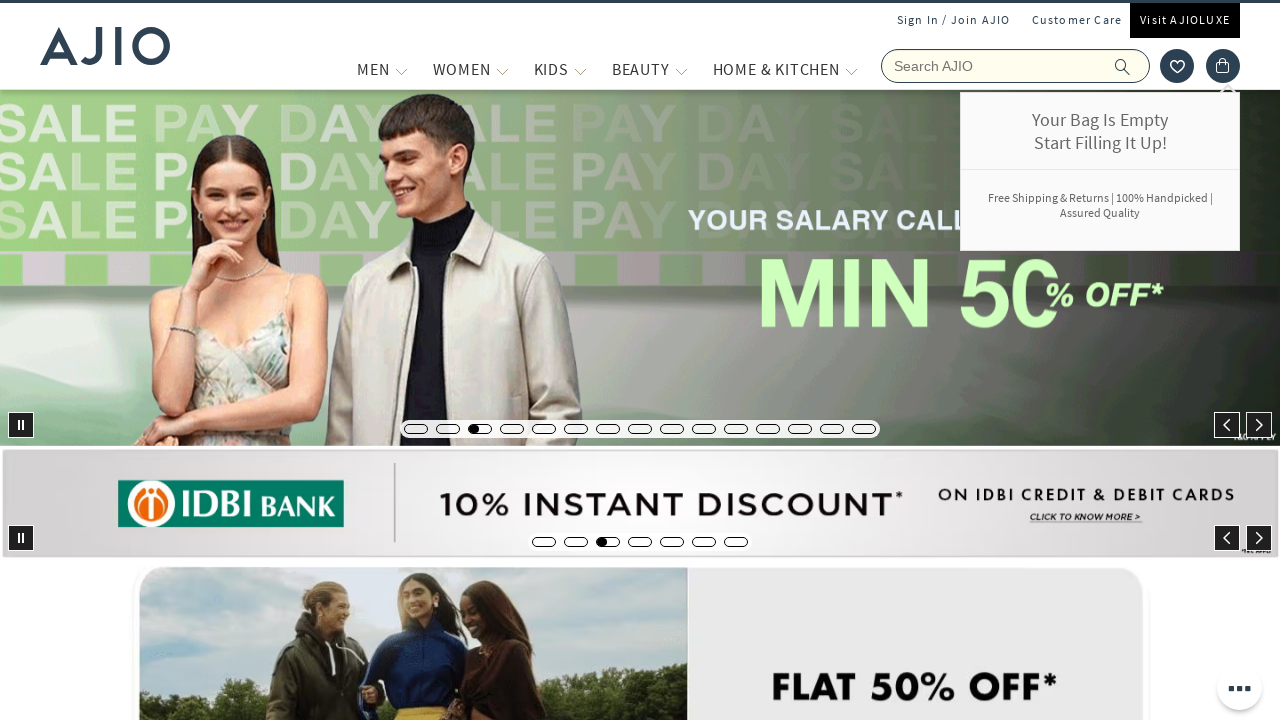